Tests the cart functionality by adding a product to the cart, navigating to the cart page, and removing the product from the cart to verify successful removal.

Starting URL: http://automationexercise.com

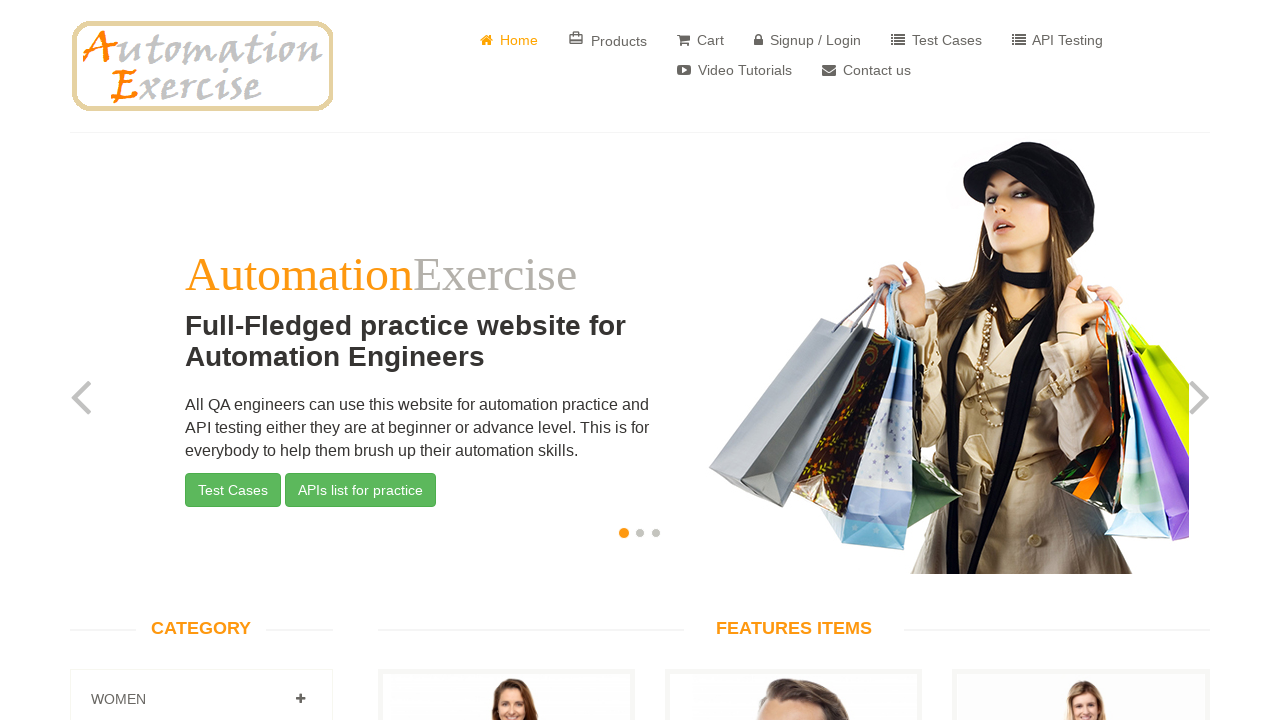

Homepage loaded and language selector visible
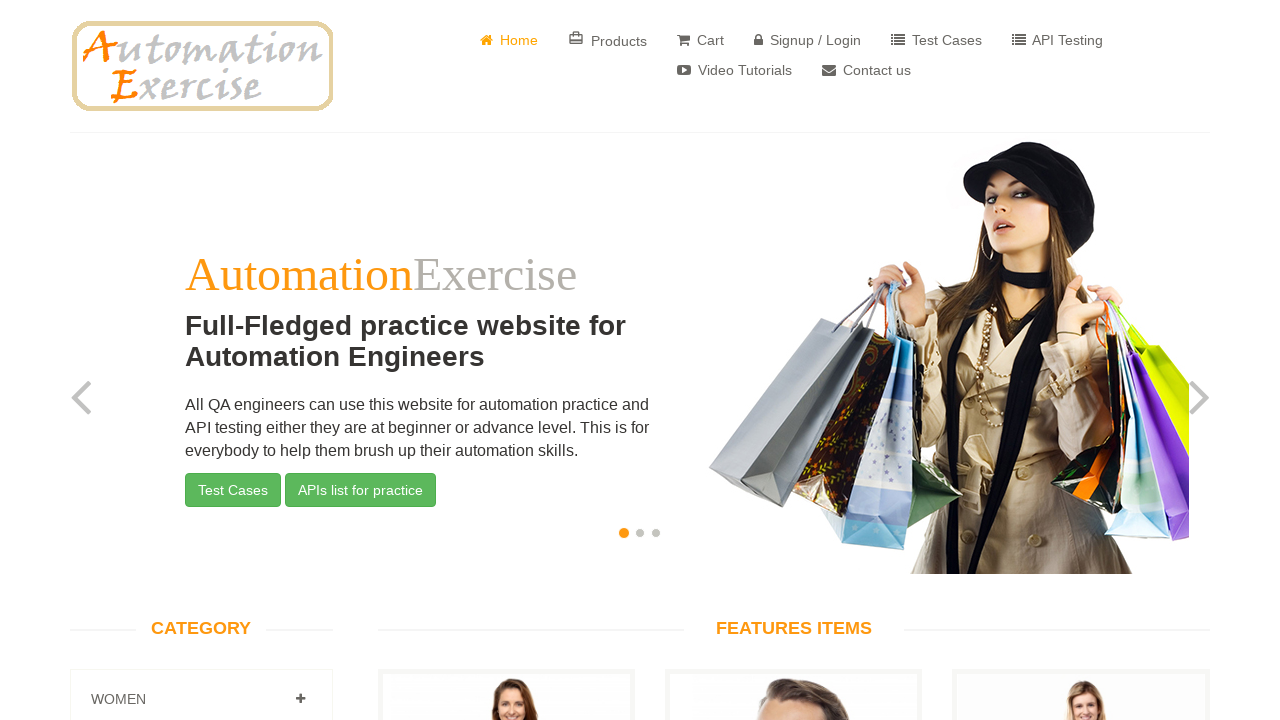

Clicked on product details link at (794, 361) on a[href='/product_details/2']
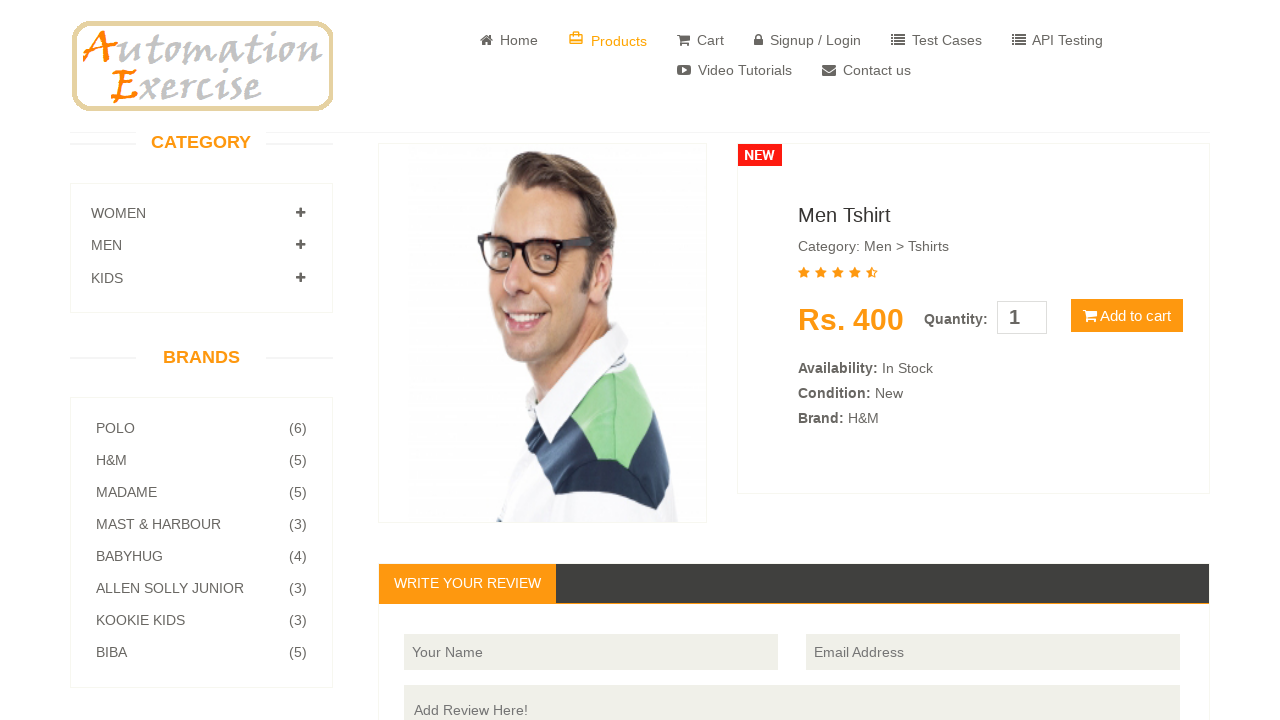

Product details page loaded with add to cart button visible
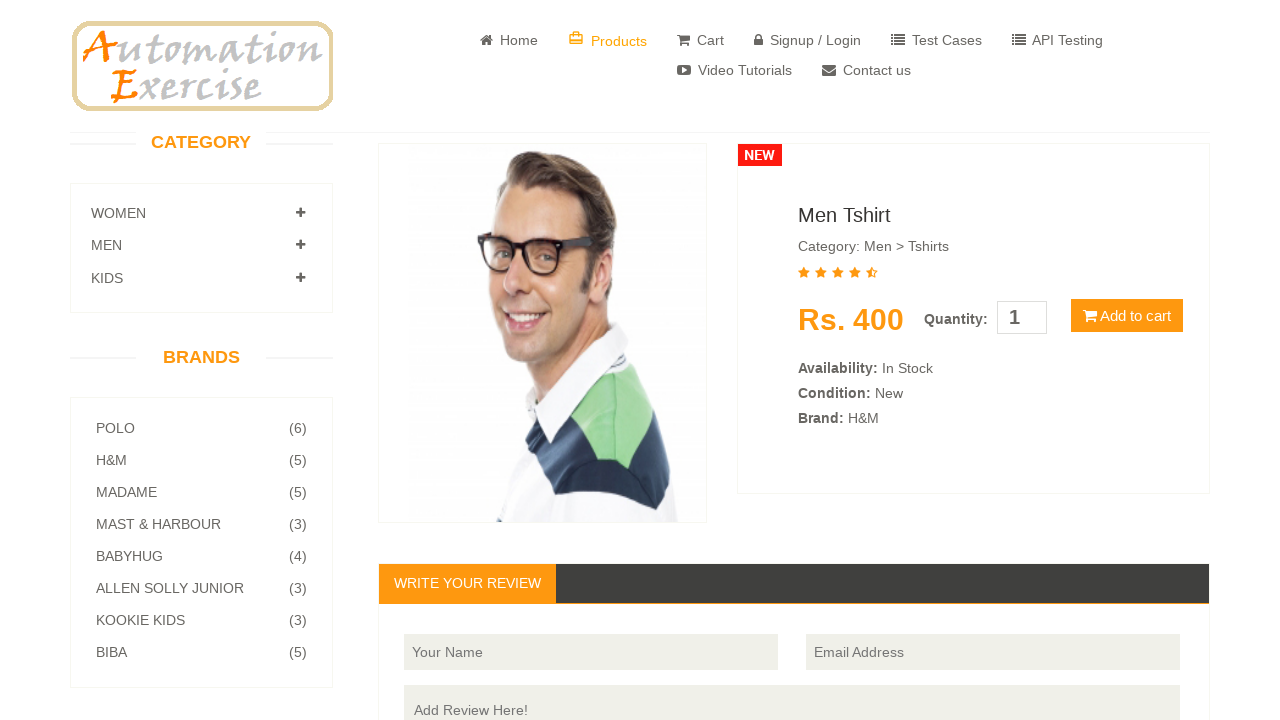

Clicked add to cart button at (1127, 316) on .btn.btn-default.cart
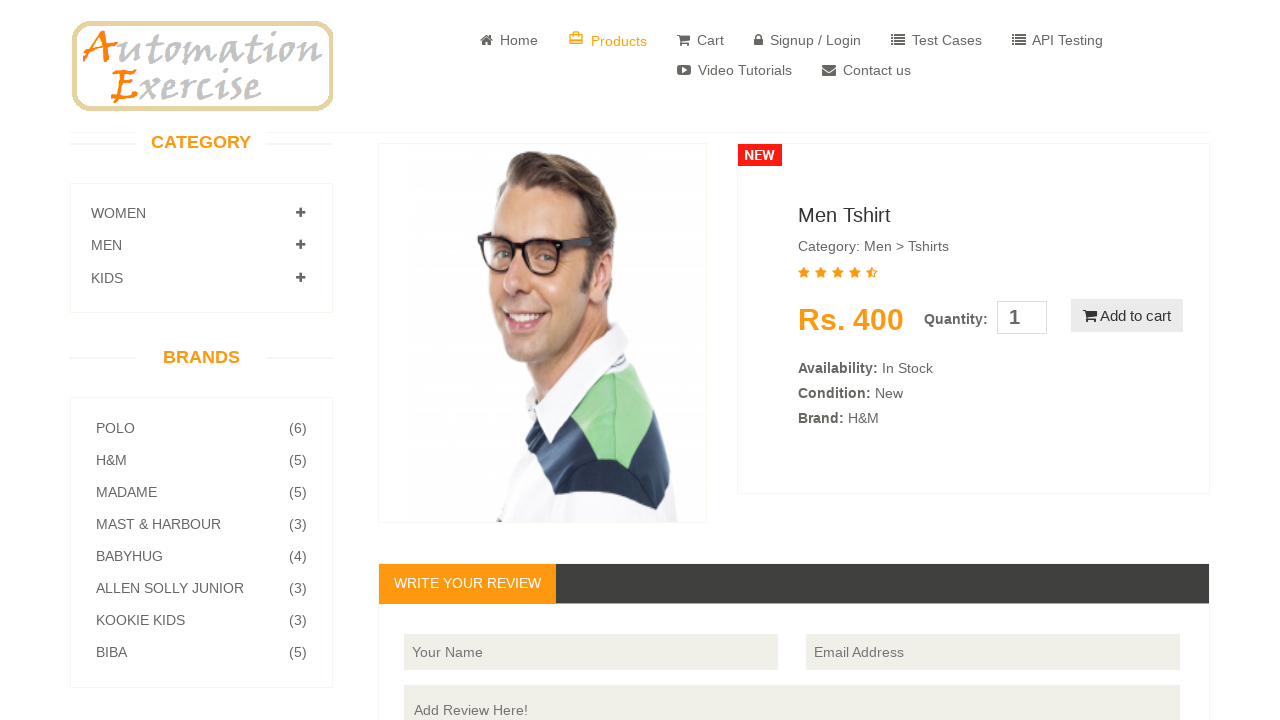

Clicked continue shopping to close modal at (640, 336) on .btn.btn-success.close-modal.btn-block
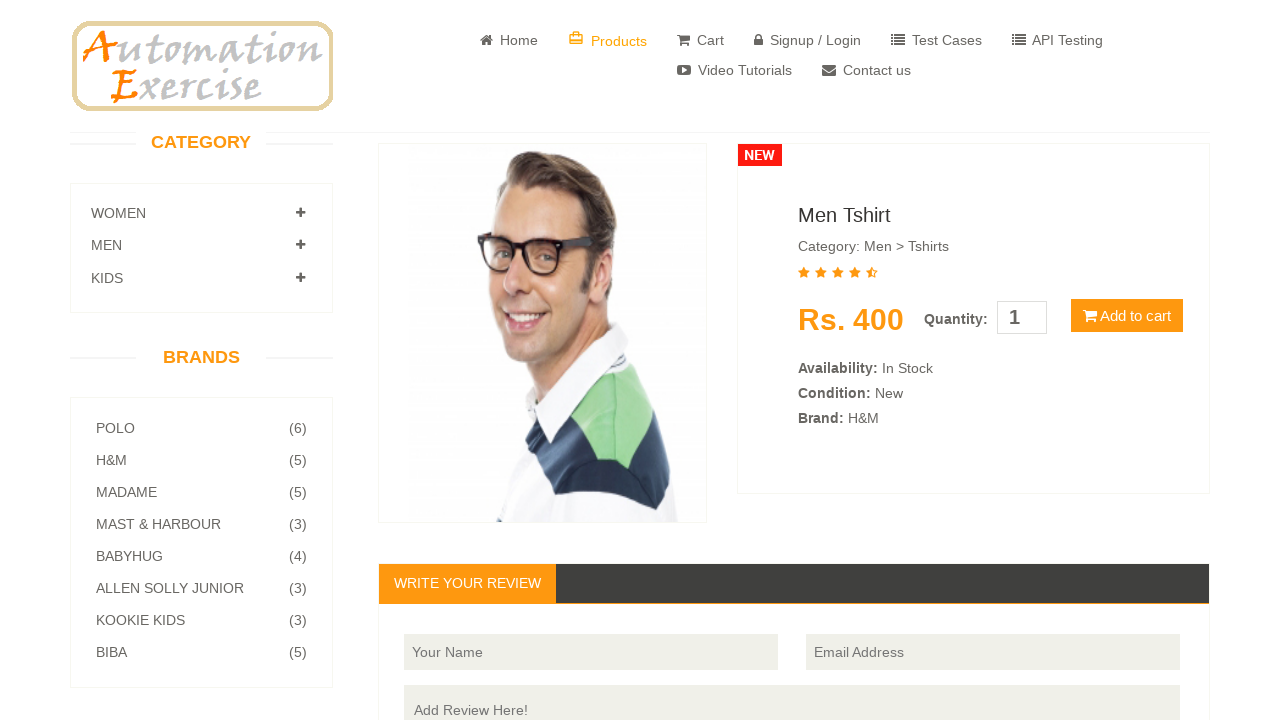

Clicked cart button to navigate to cart page at (700, 40) on a[href='/view_cart']
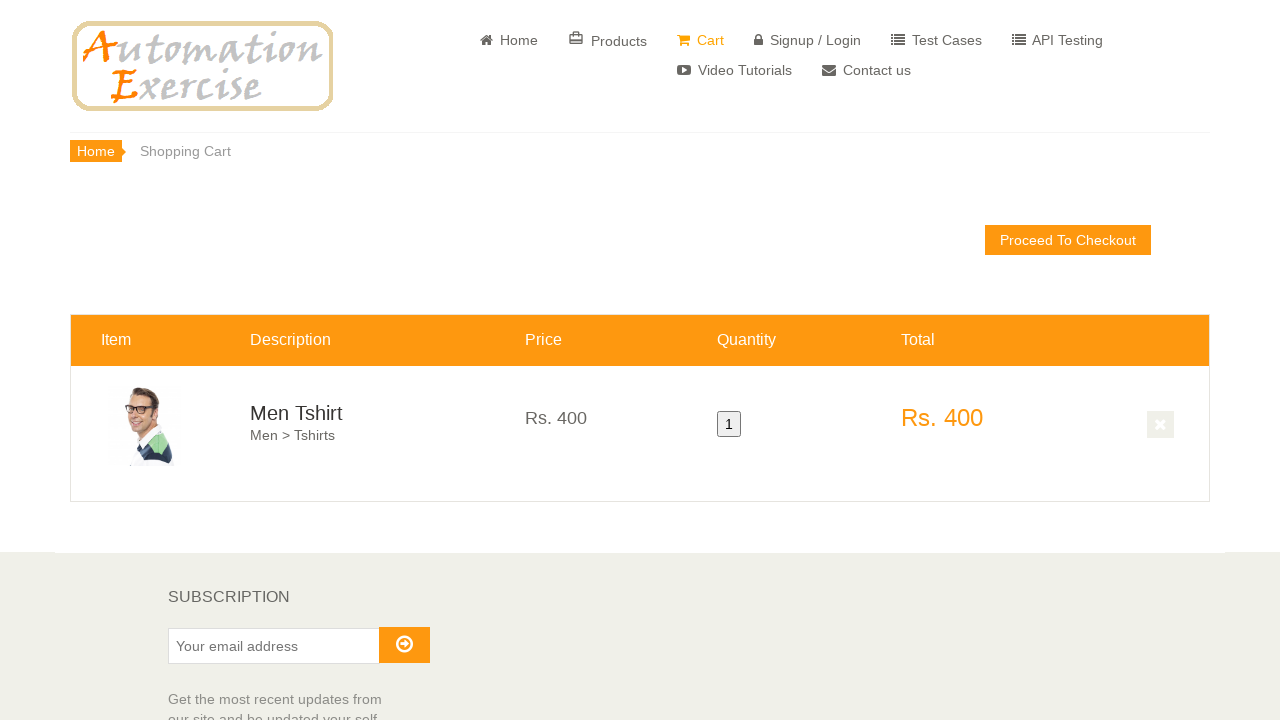

Cart page loaded with cart information visible
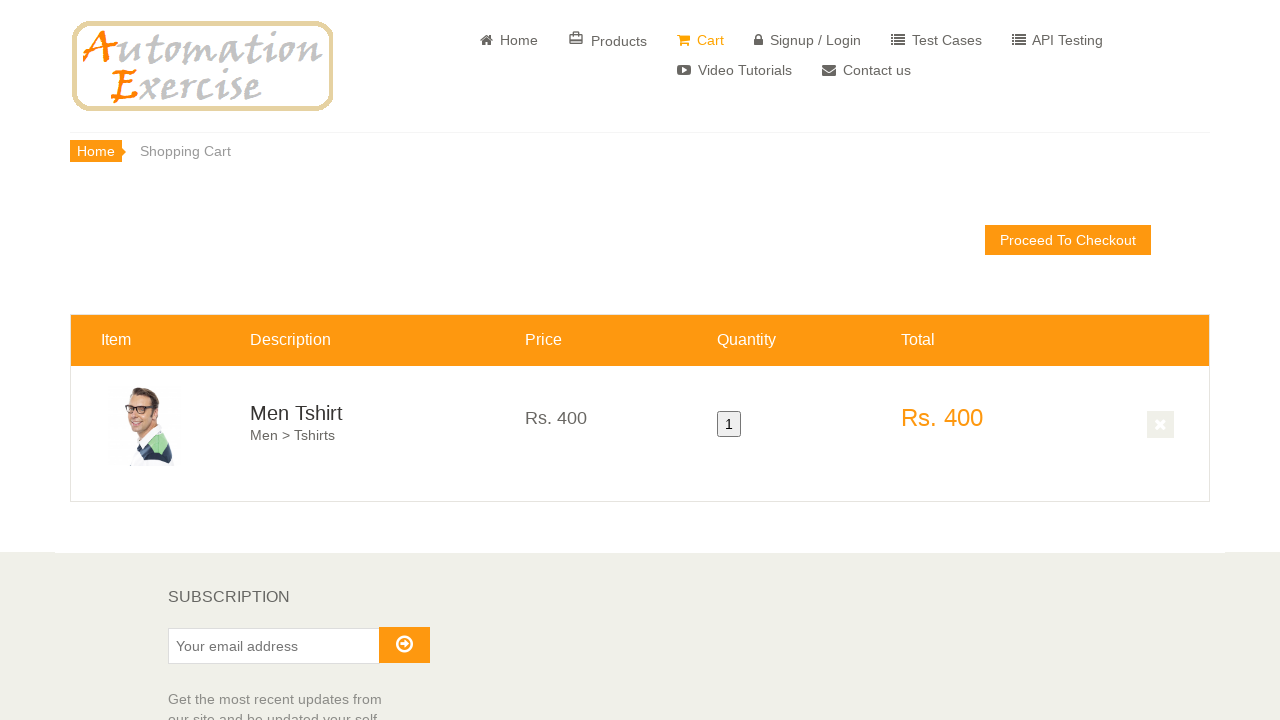

Clicked delete button to remove product from cart at (1161, 425) on .cart_quantity_delete
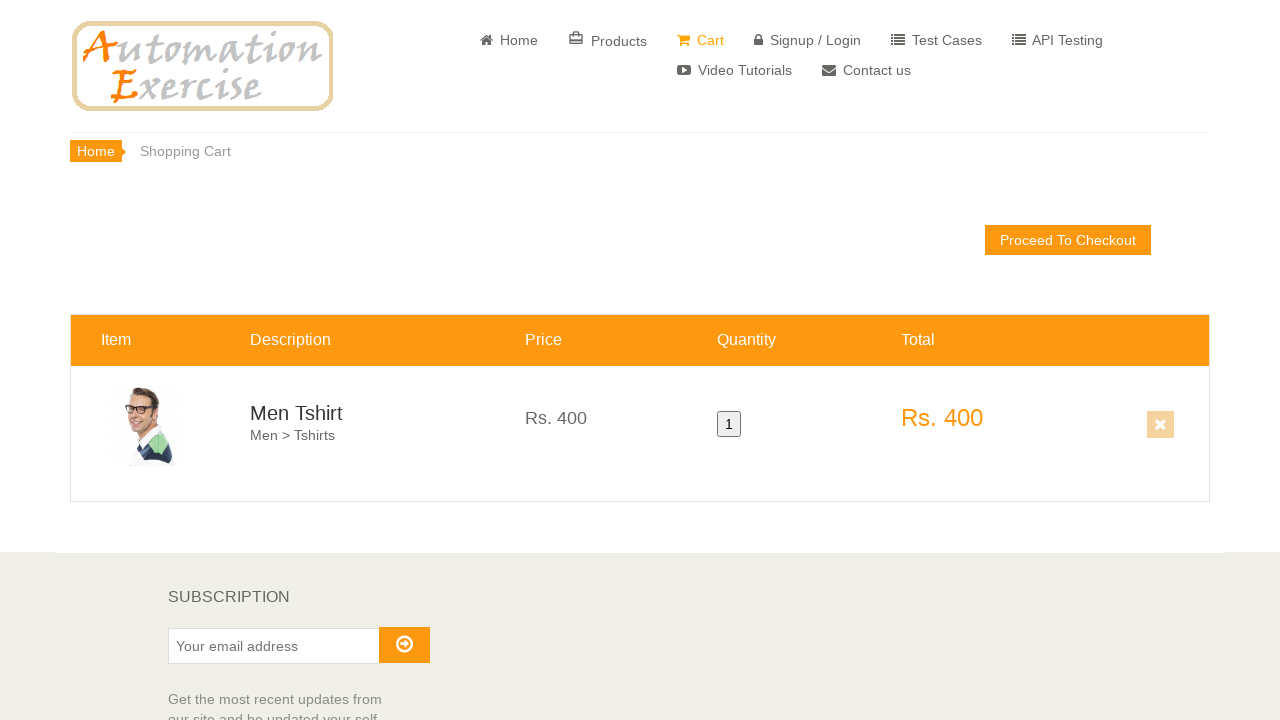

Product successfully removed from cart, empty cart message displayed
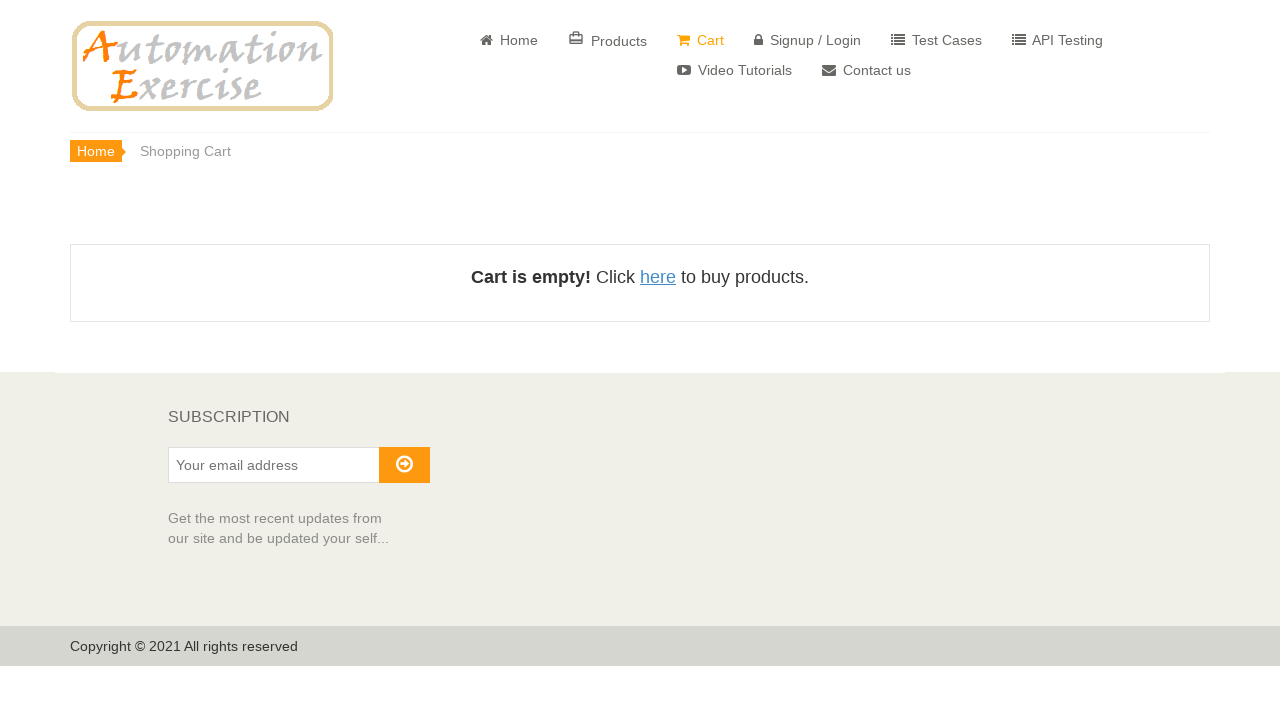

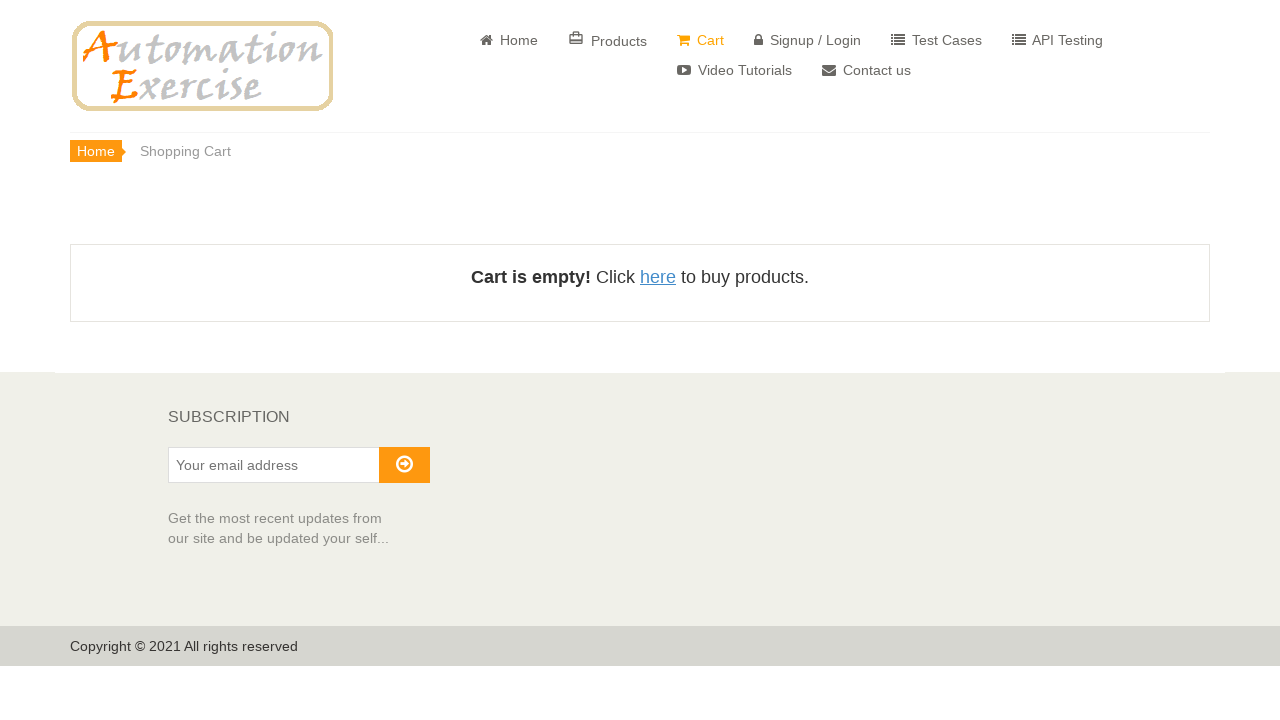